Tests marking all items as completed using the toggle-all checkbox

Starting URL: https://demo.playwright.dev/todomvc

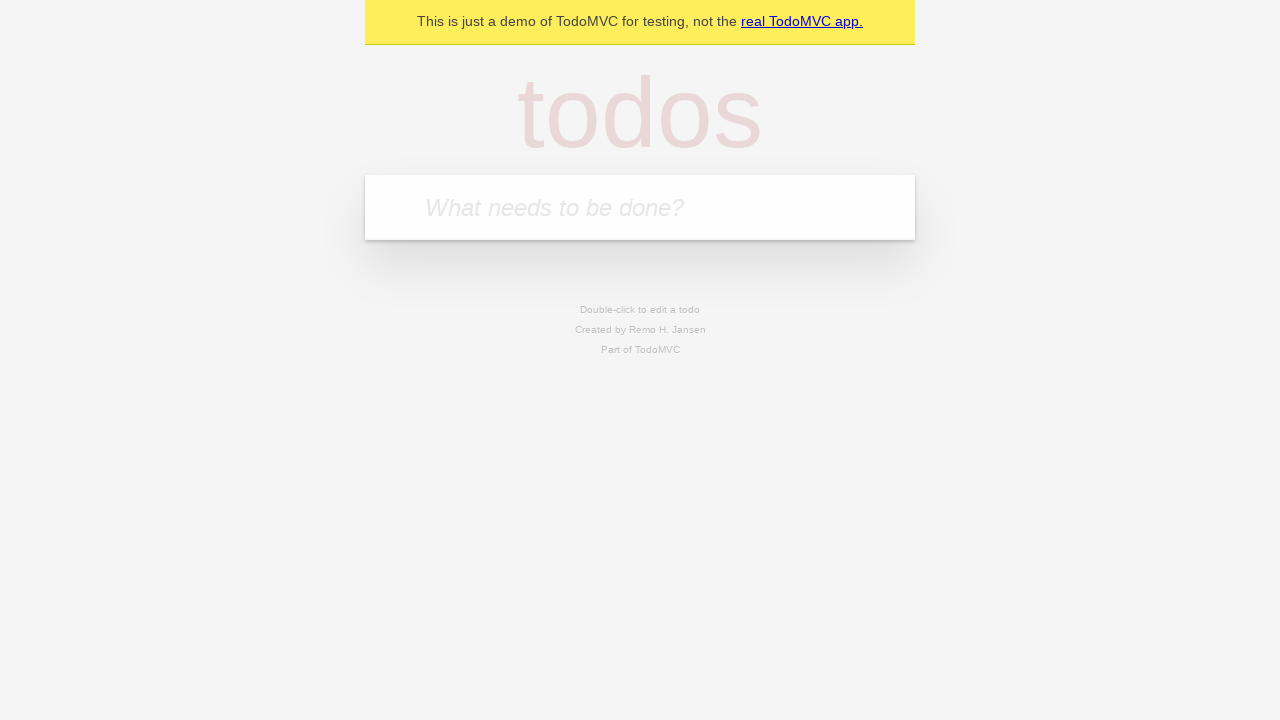

Filled first todo input with 'buy some cheese' on .new-todo
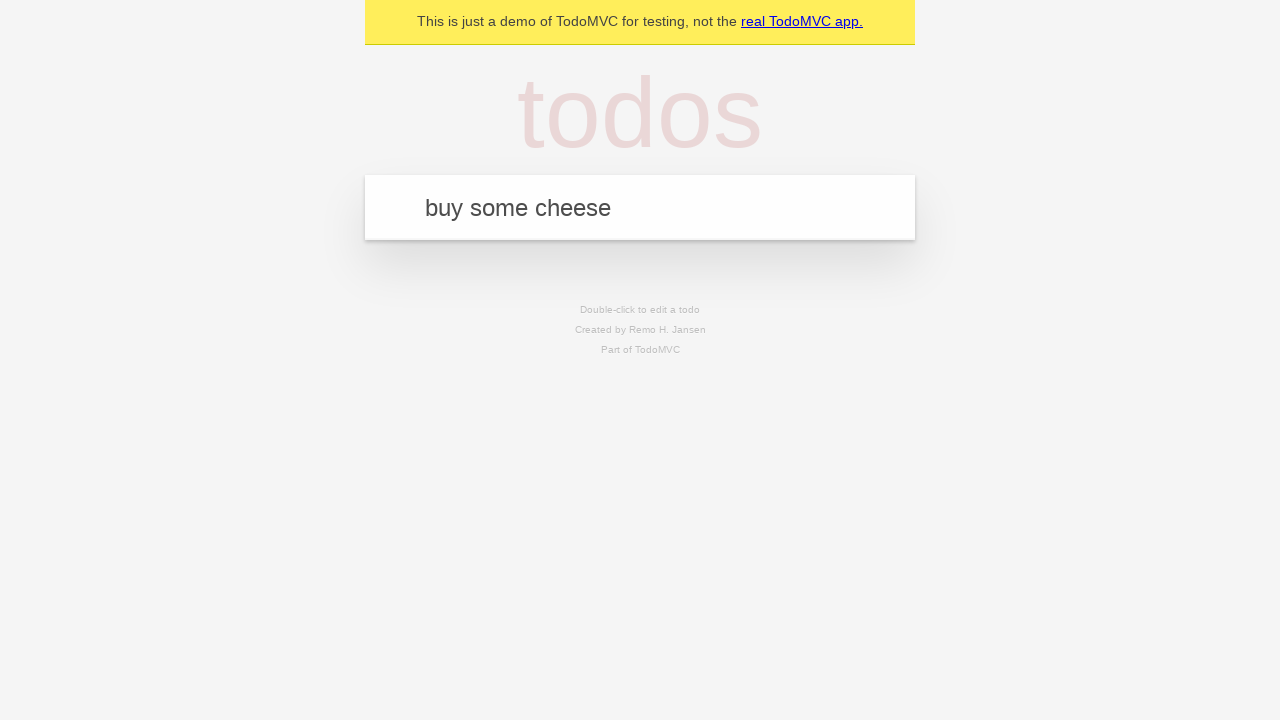

Pressed Enter to create first todo on .new-todo
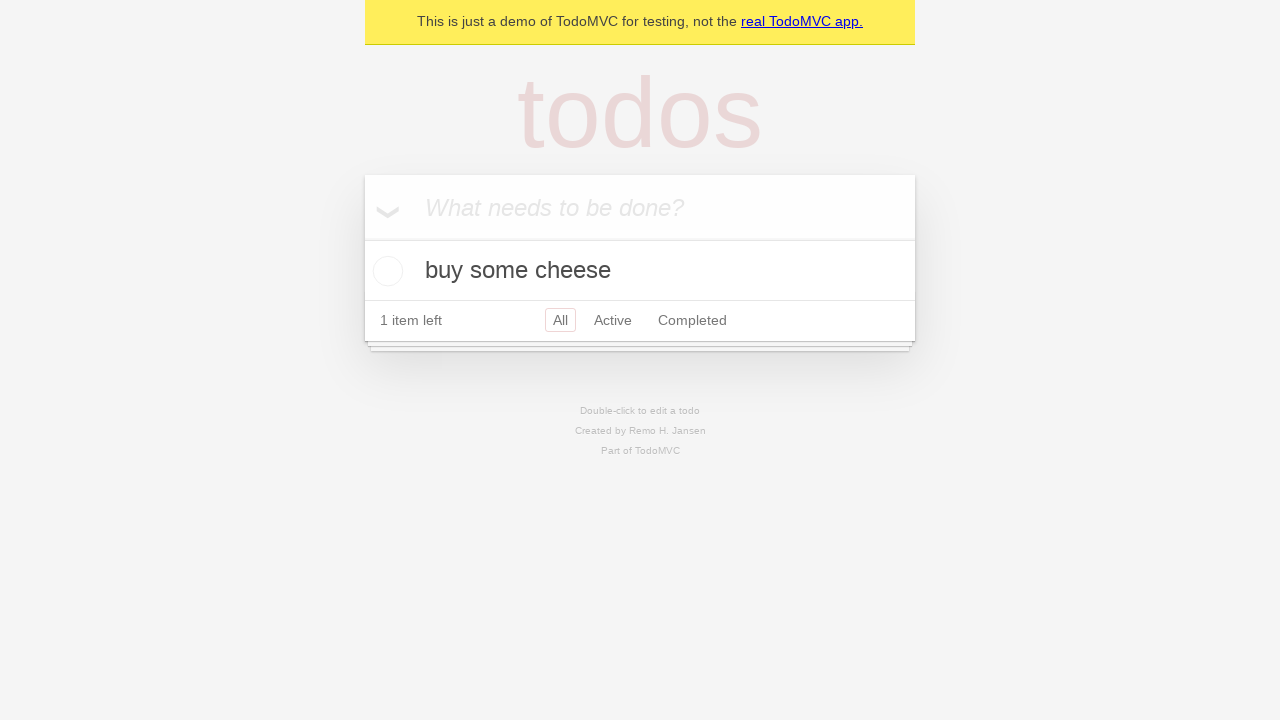

Filled second todo input with 'feed the cat' on .new-todo
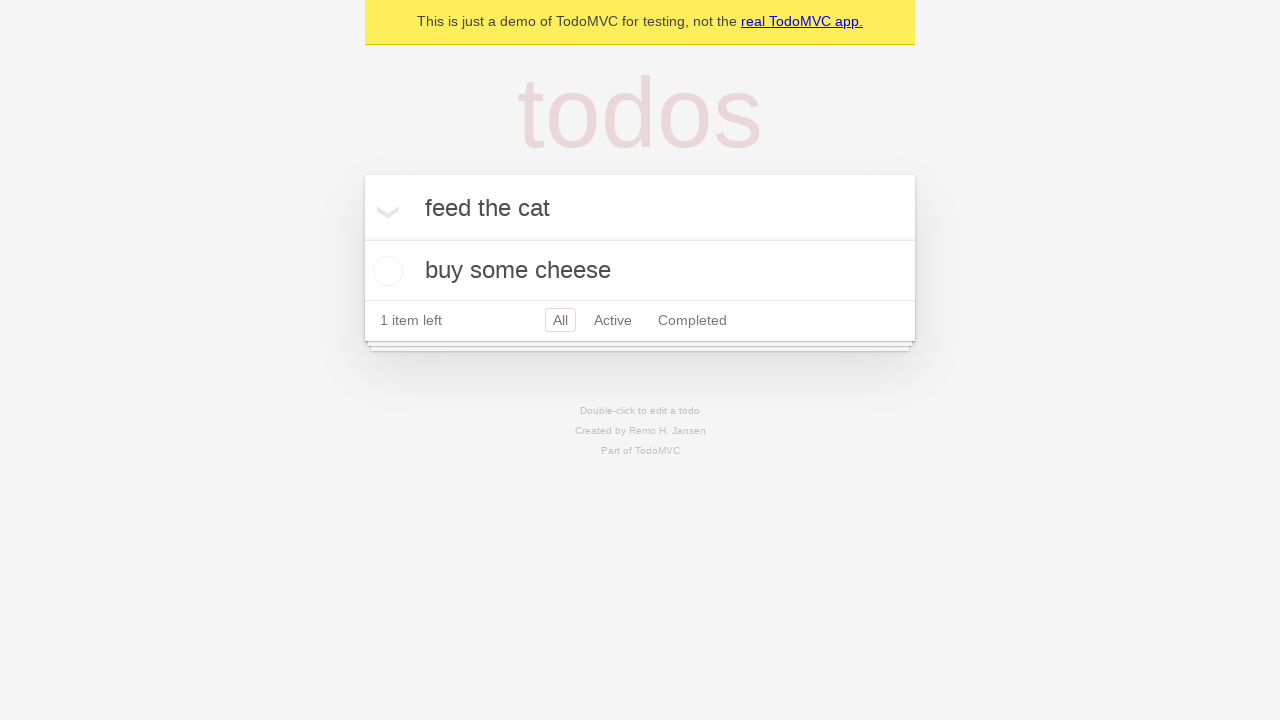

Pressed Enter to create second todo on .new-todo
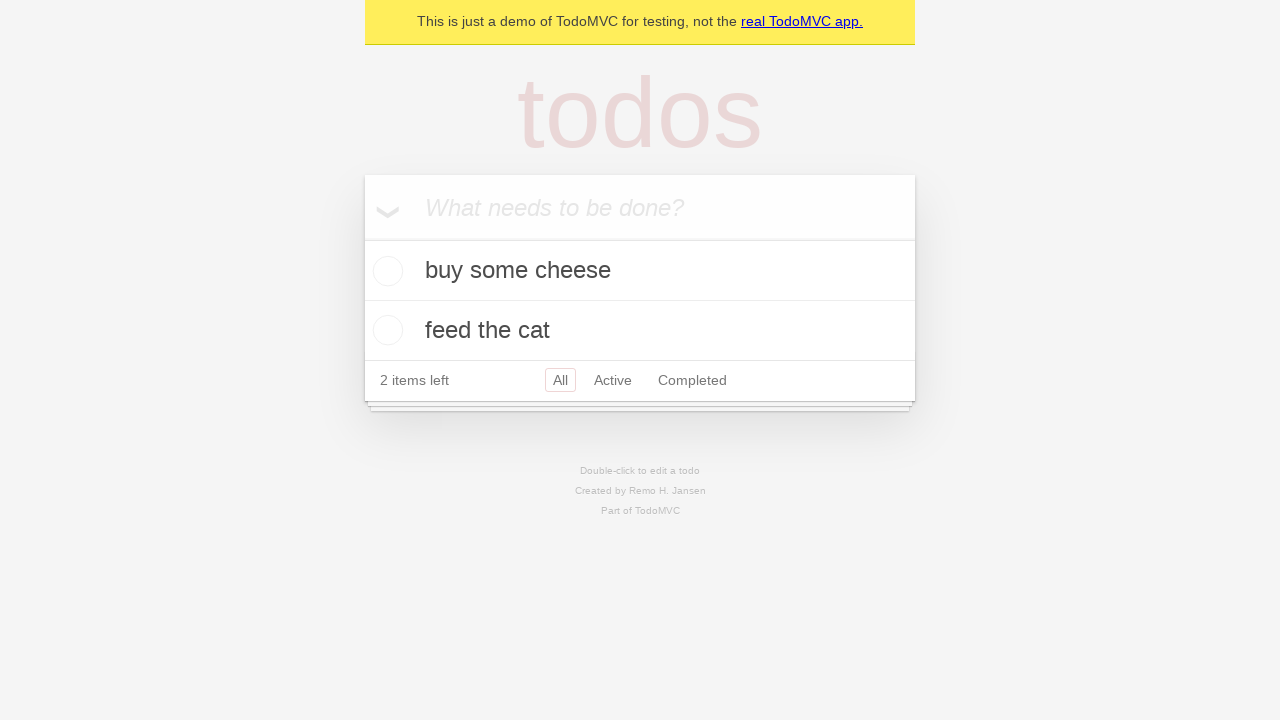

Filled third todo input with 'book a doctors appointment' on .new-todo
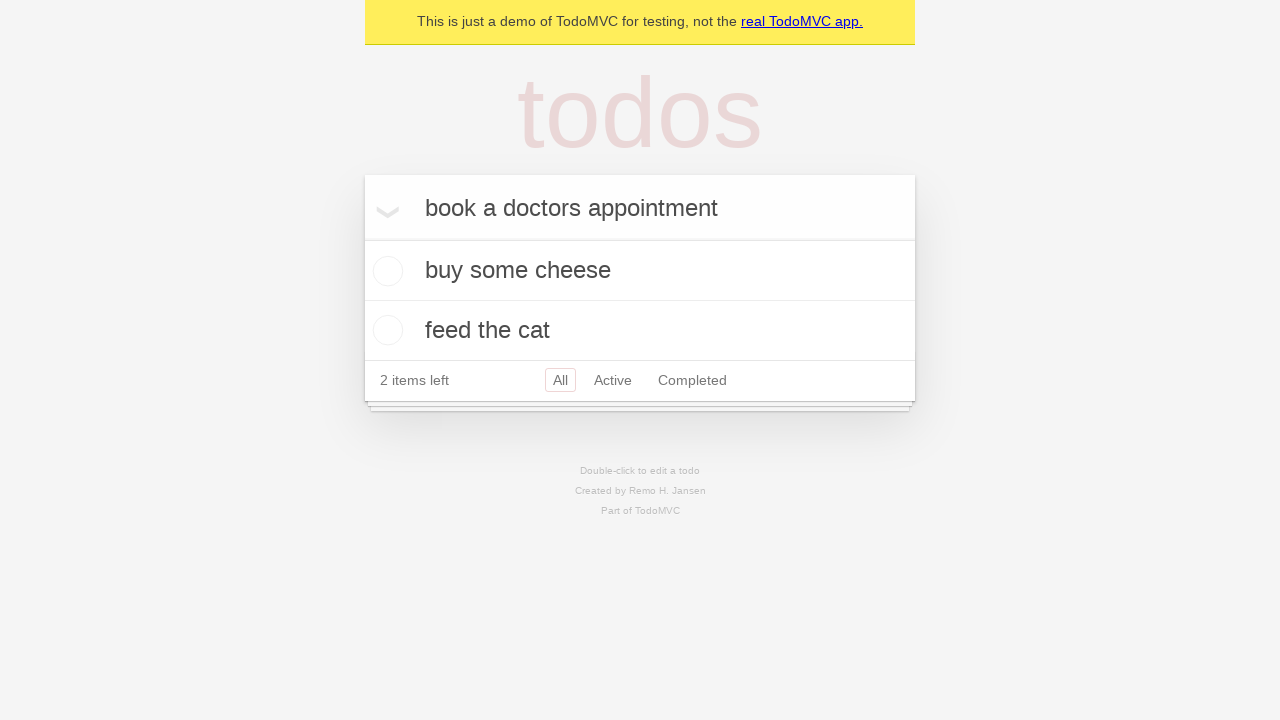

Pressed Enter to create third todo on .new-todo
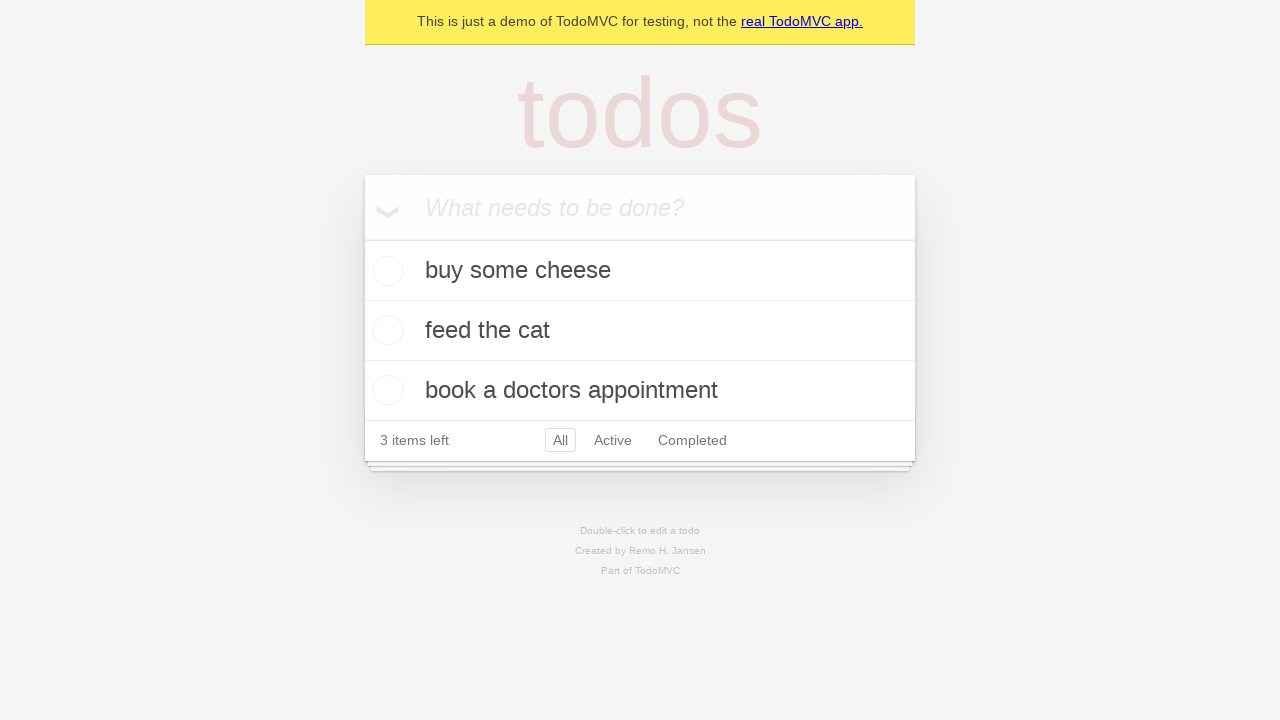

Waited for all three todo items to be visible
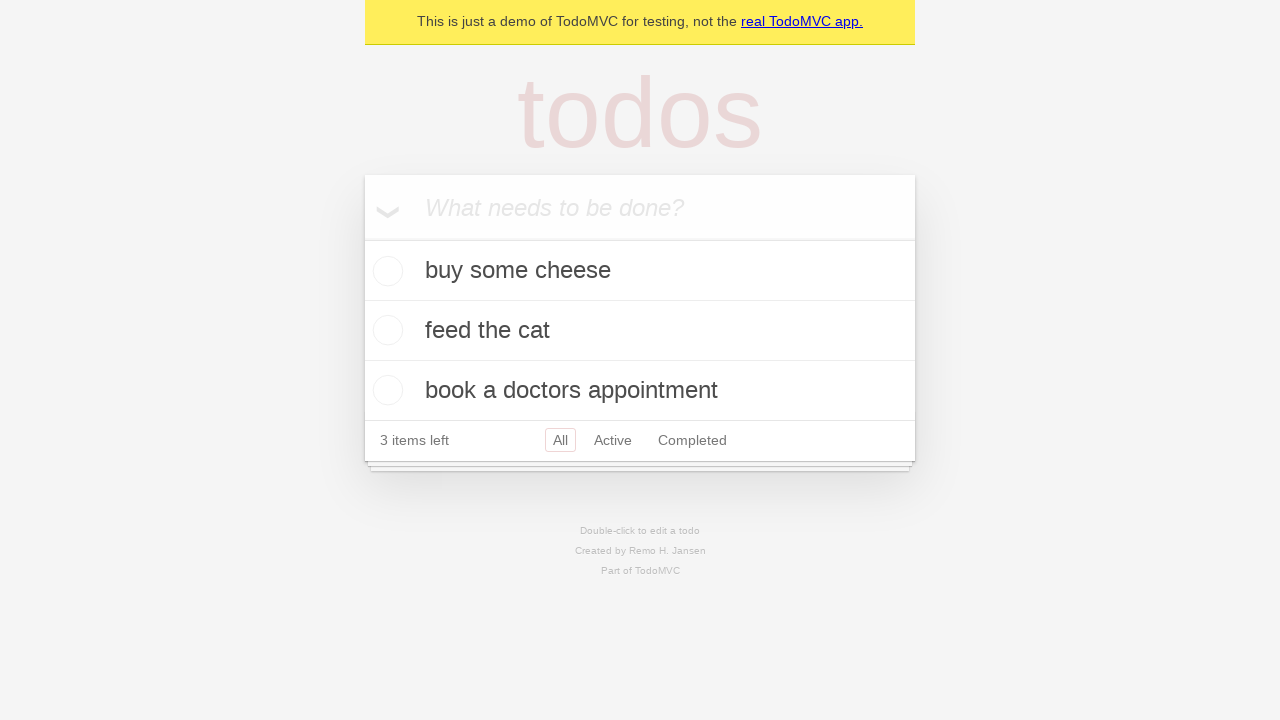

Clicked toggle-all checkbox to mark all items as completed at (362, 238) on .toggle-all
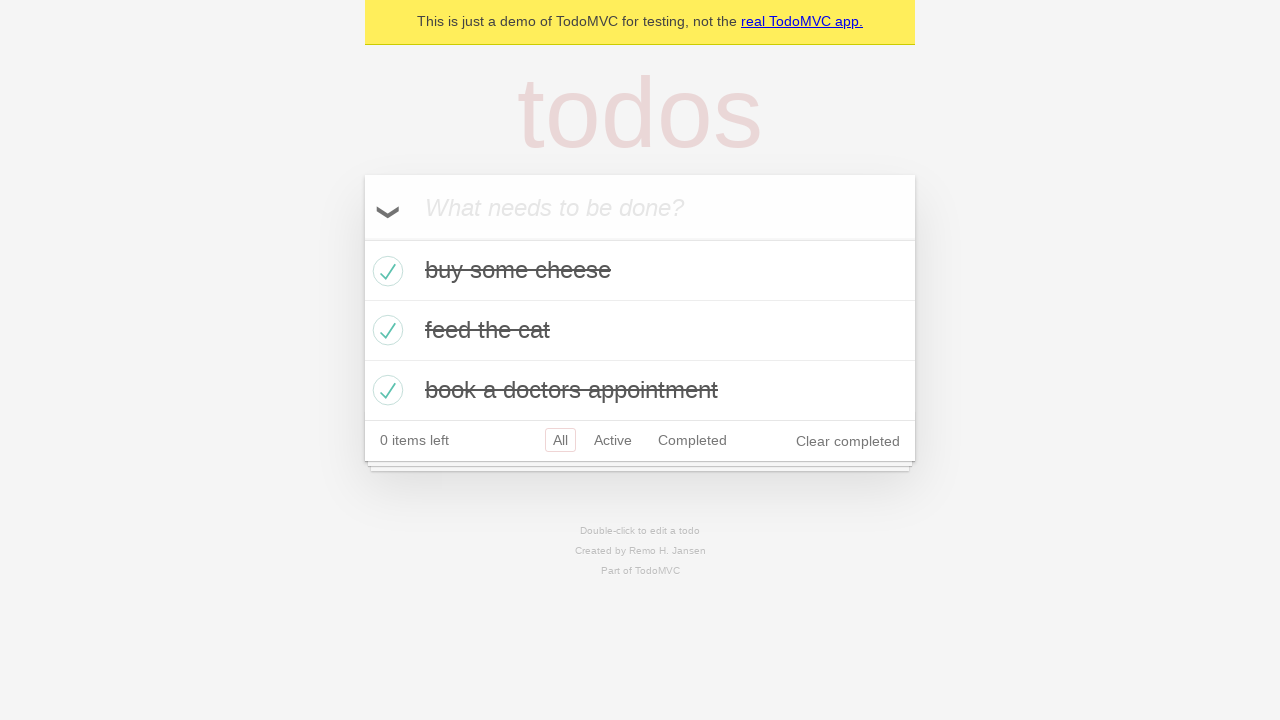

Verified that todos are marked as completed
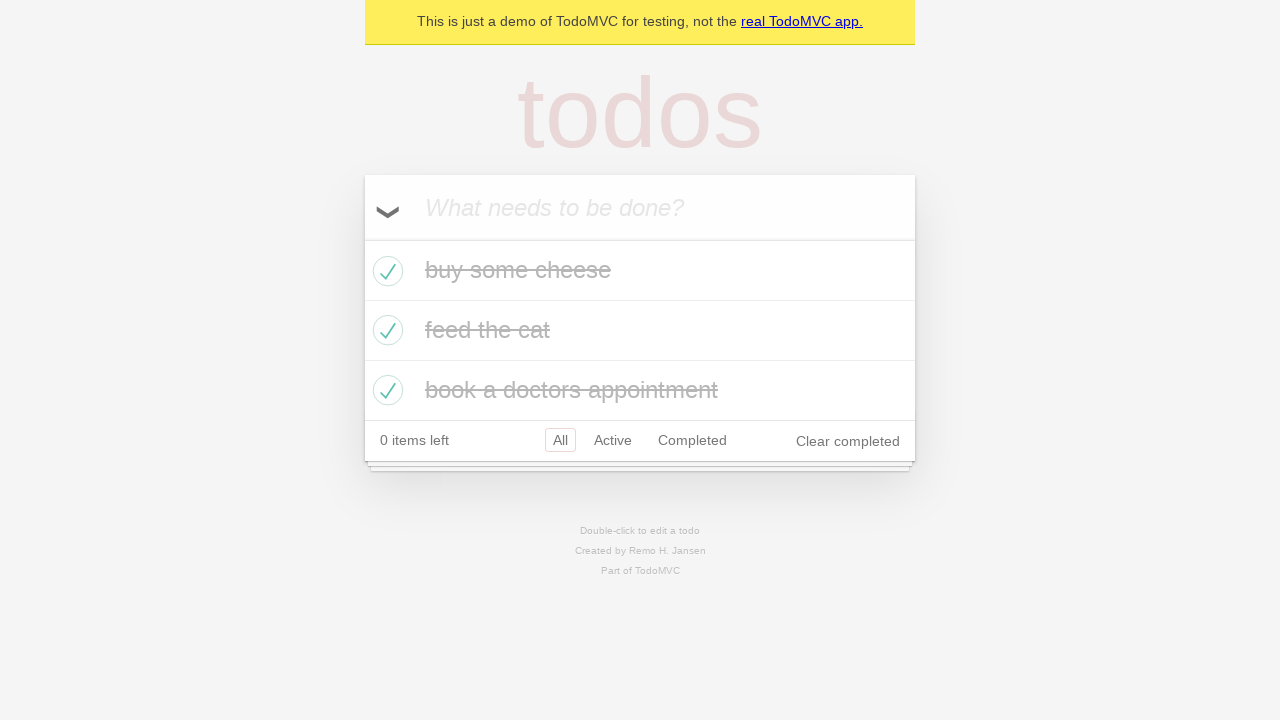

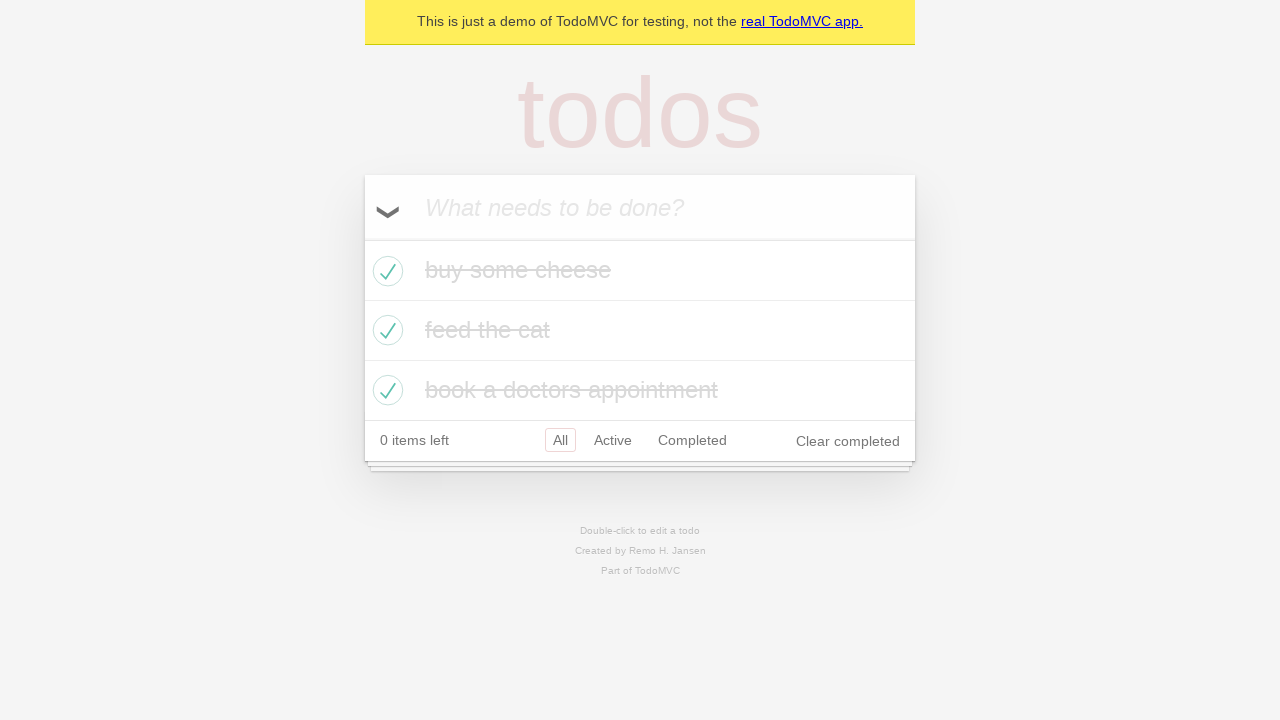